Tests GitHub issues search functionality by entering filter criteria "in:title" and a search term "bug" in the repository input field

Starting URL: https://github.com/microsoft/vscode/issues

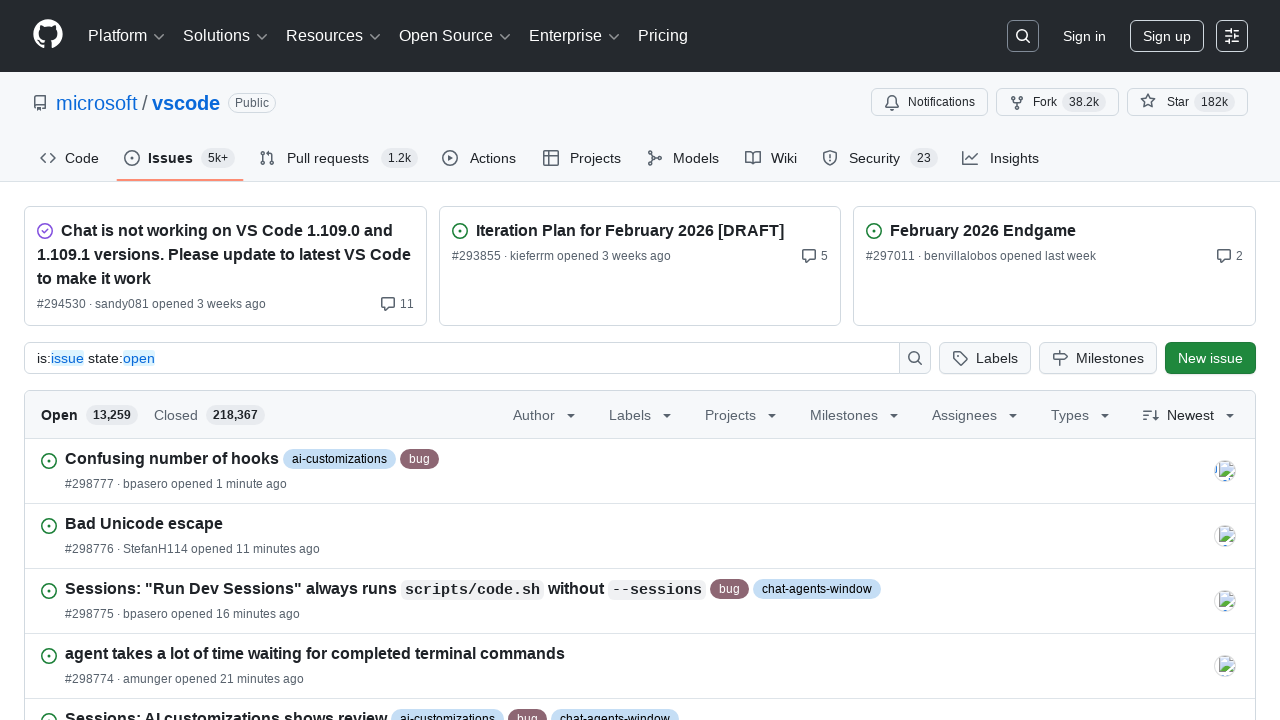

Repository input field loaded and is ready
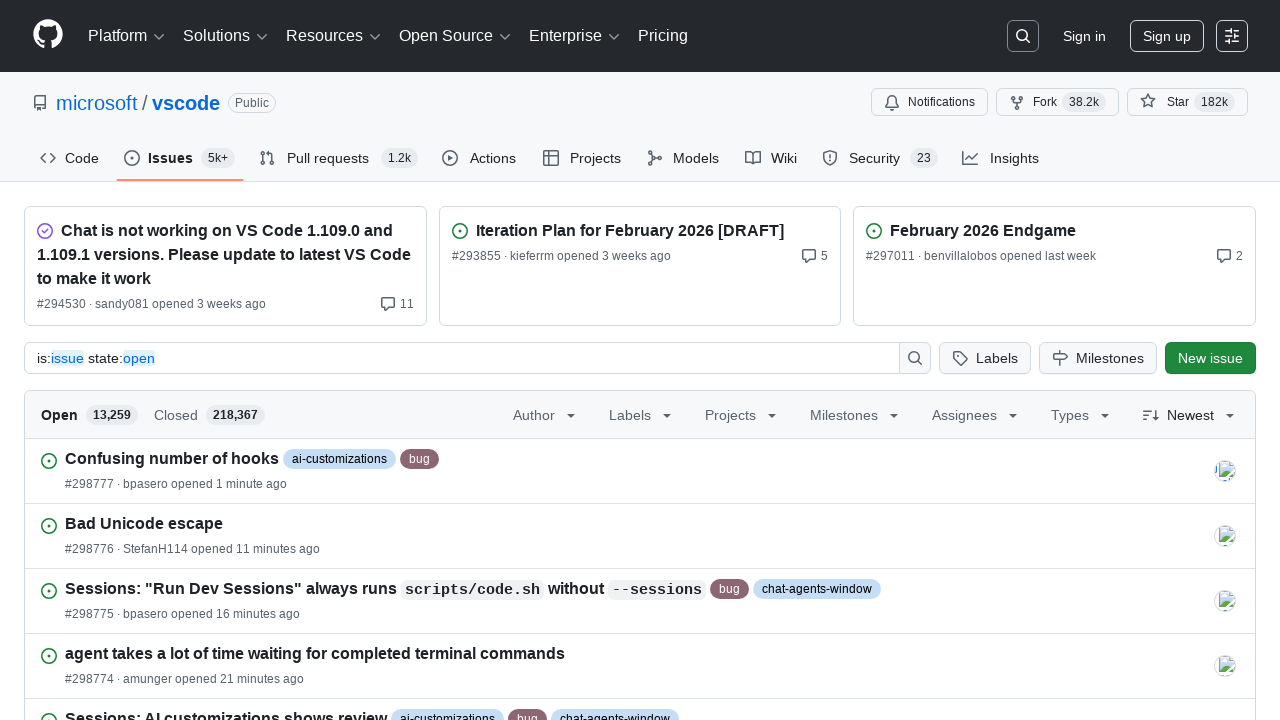

Filled repository input field with 'in:title' filter on #repository-input
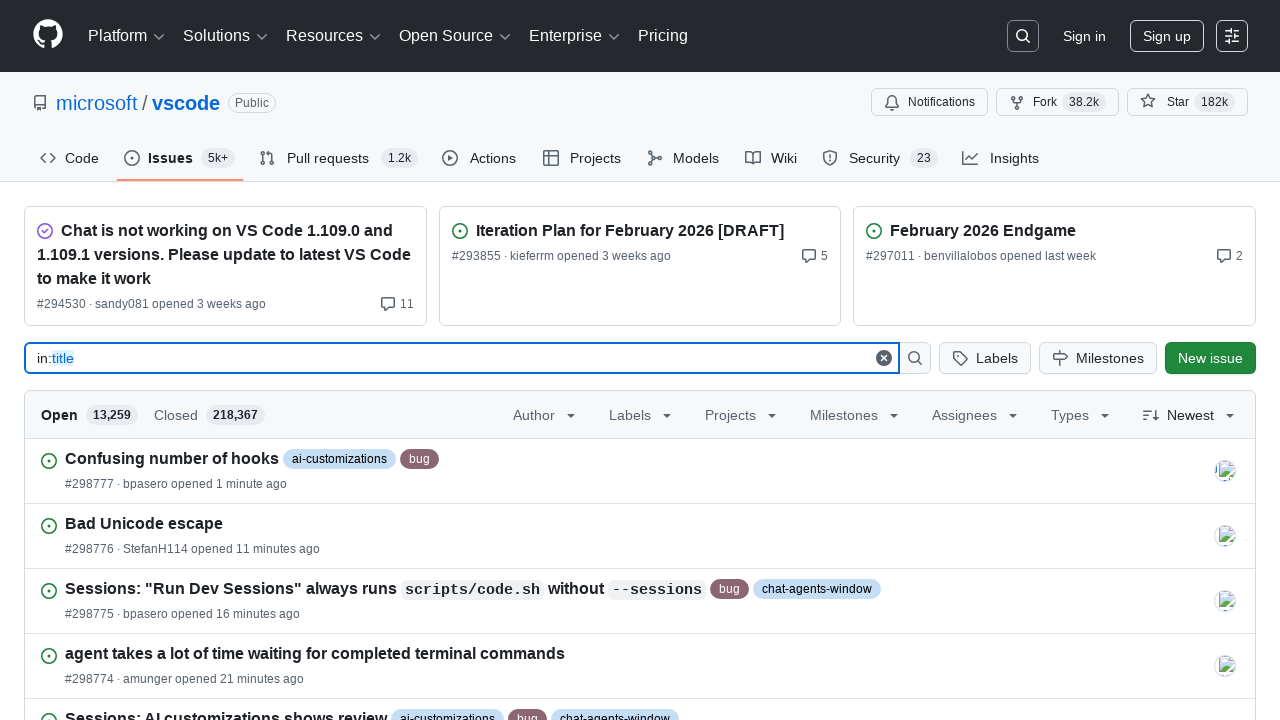

Typed ' bug' search term in repository input field on #repository-input
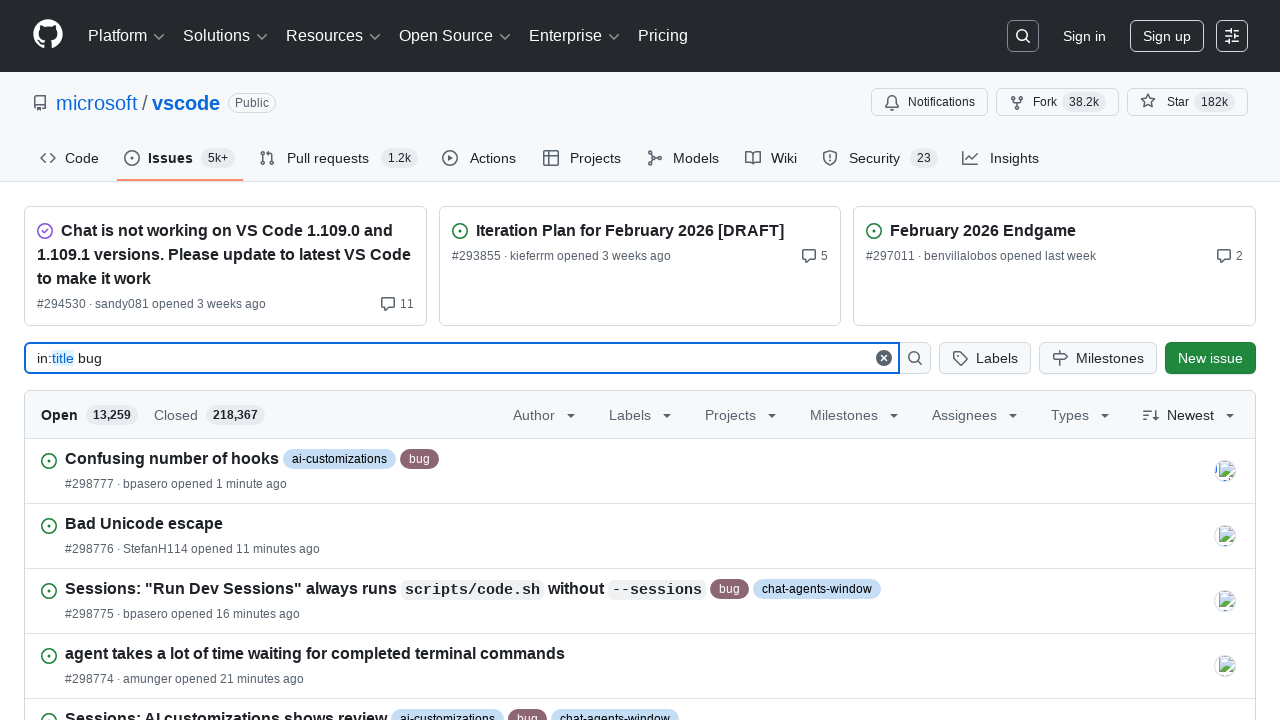

Pressed Enter to search for issues with 'in:title bug' criteria on #repository-input
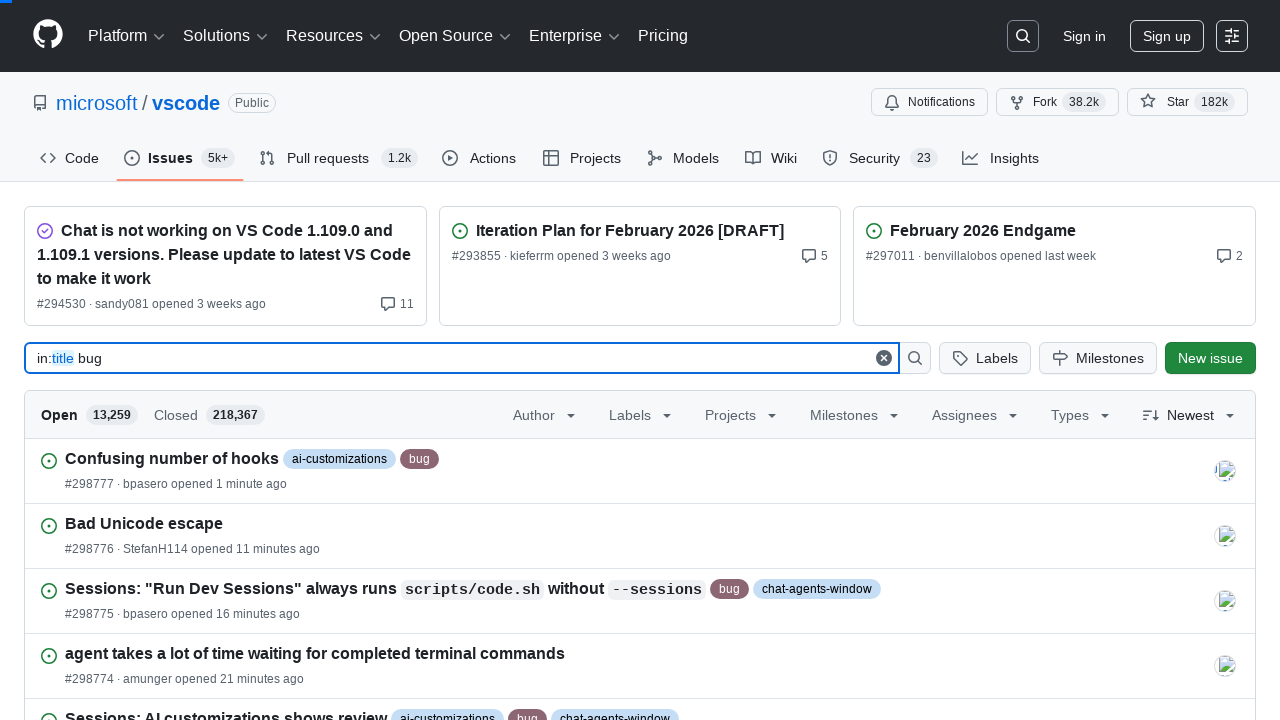

Waited 2 seconds for search results to update
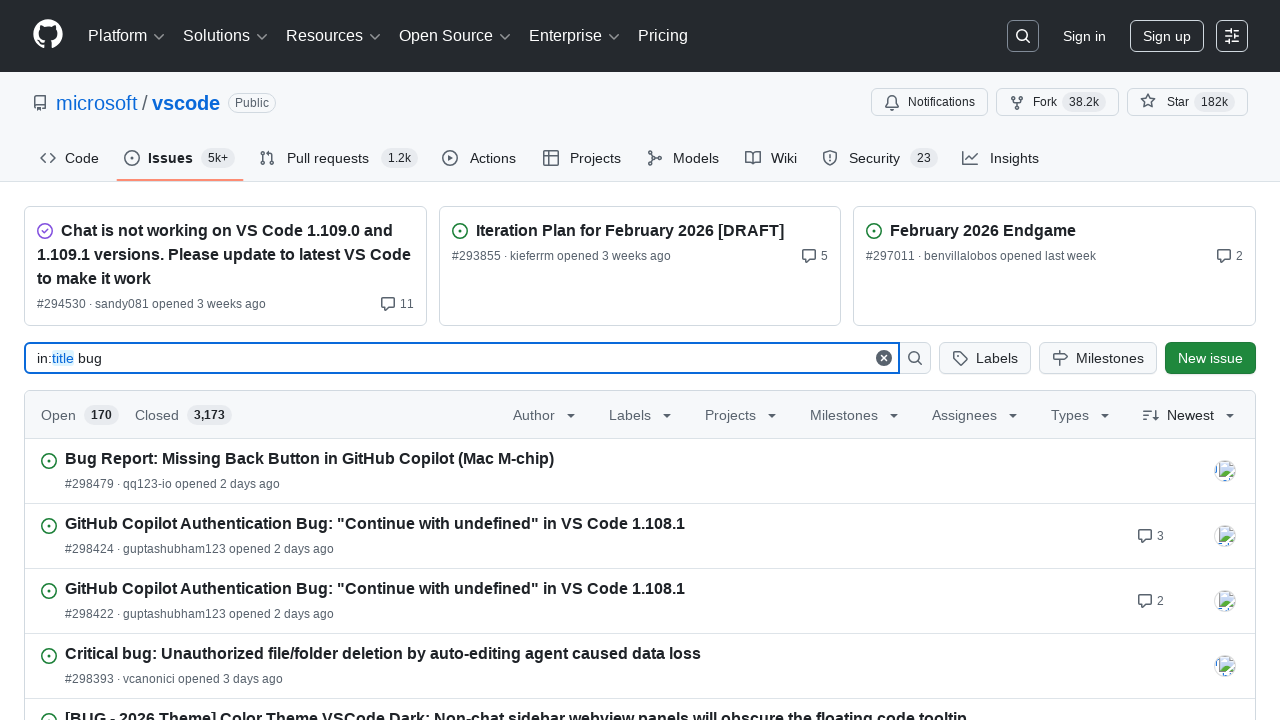

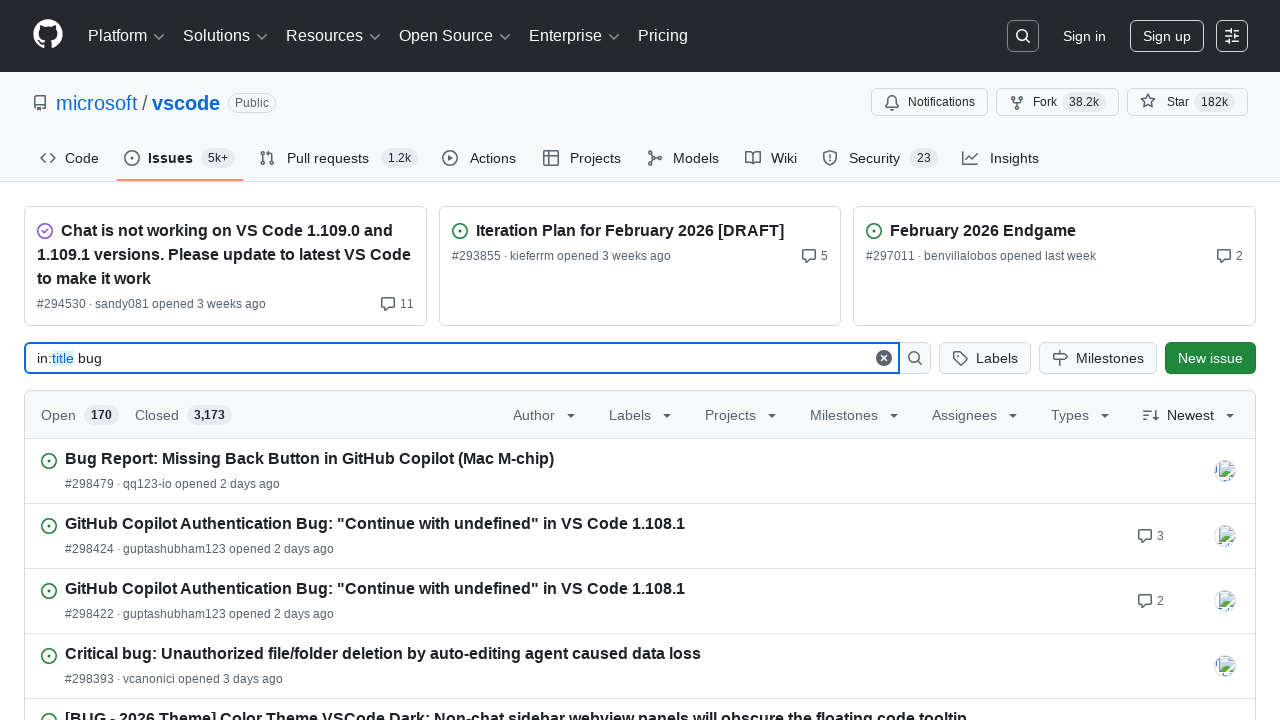